Tests multiple file upload functionality by uploading two text files to a file upload demo page and verifying the files are listed

Starting URL: https://davidwalsh.name/demo/multiple-file-upload.php

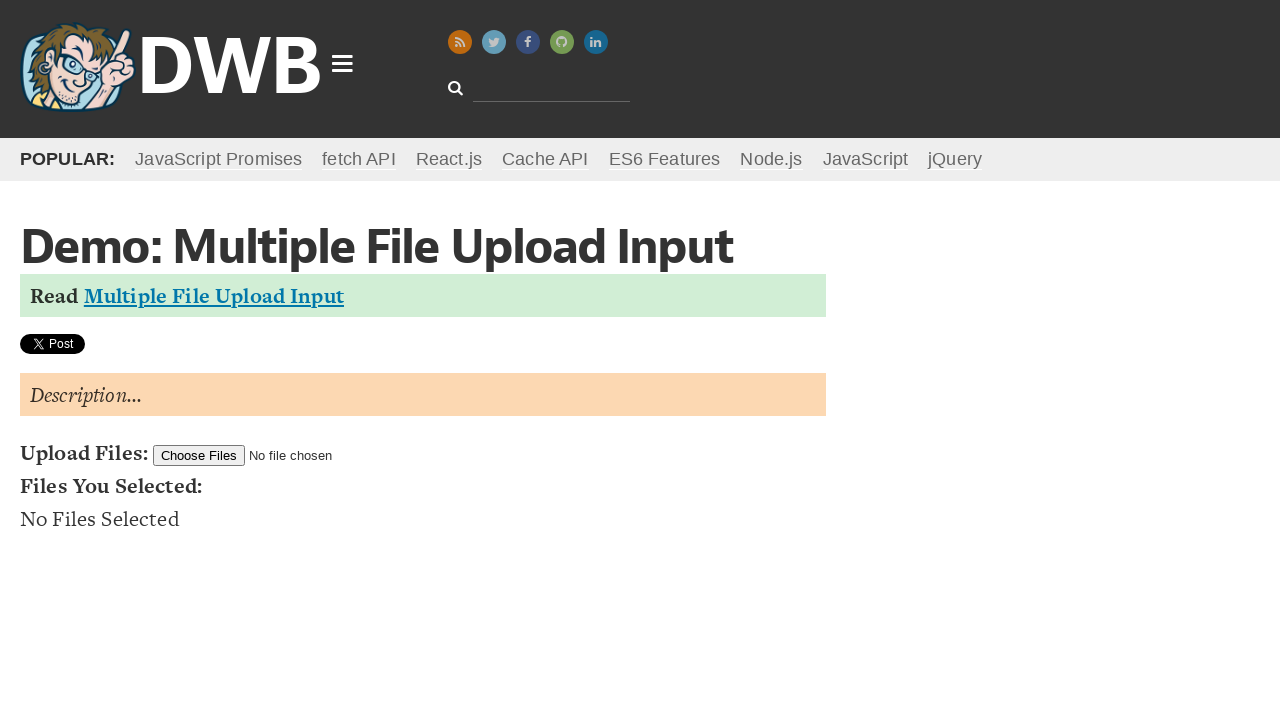

Created temporary directory for test files
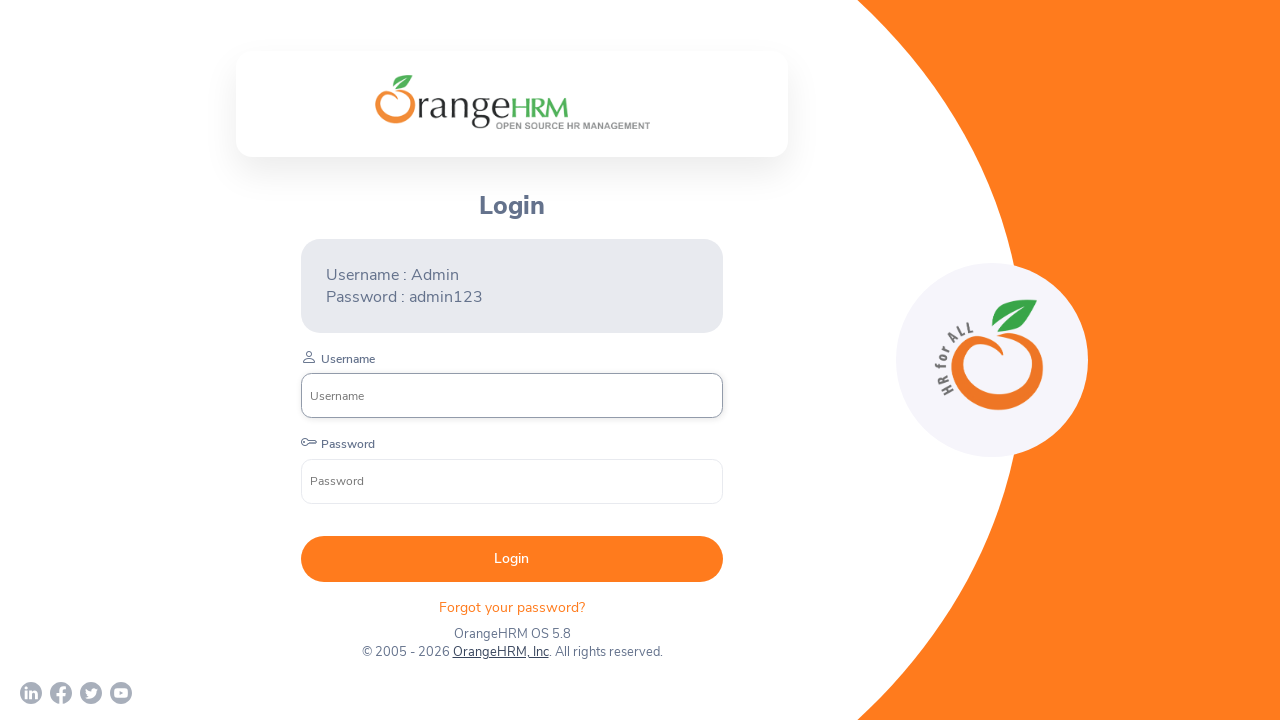

Created Test1.txt with sample content
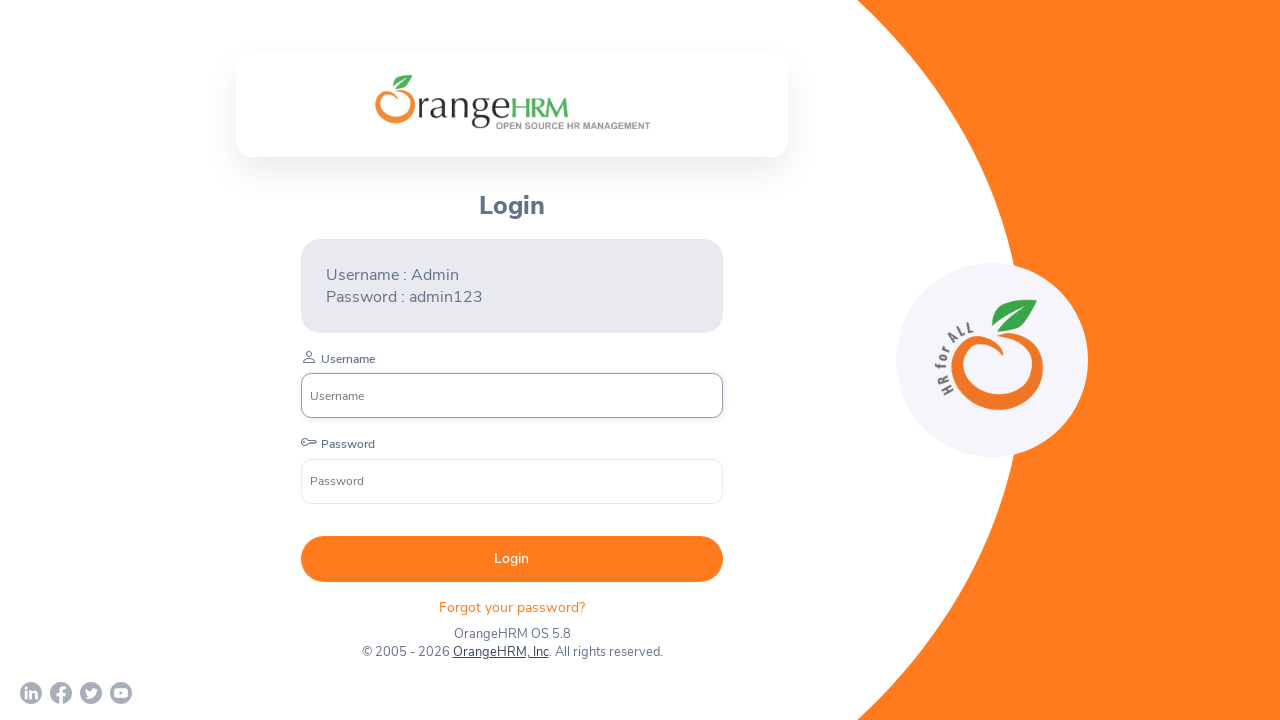

Created Test2.txt with sample content
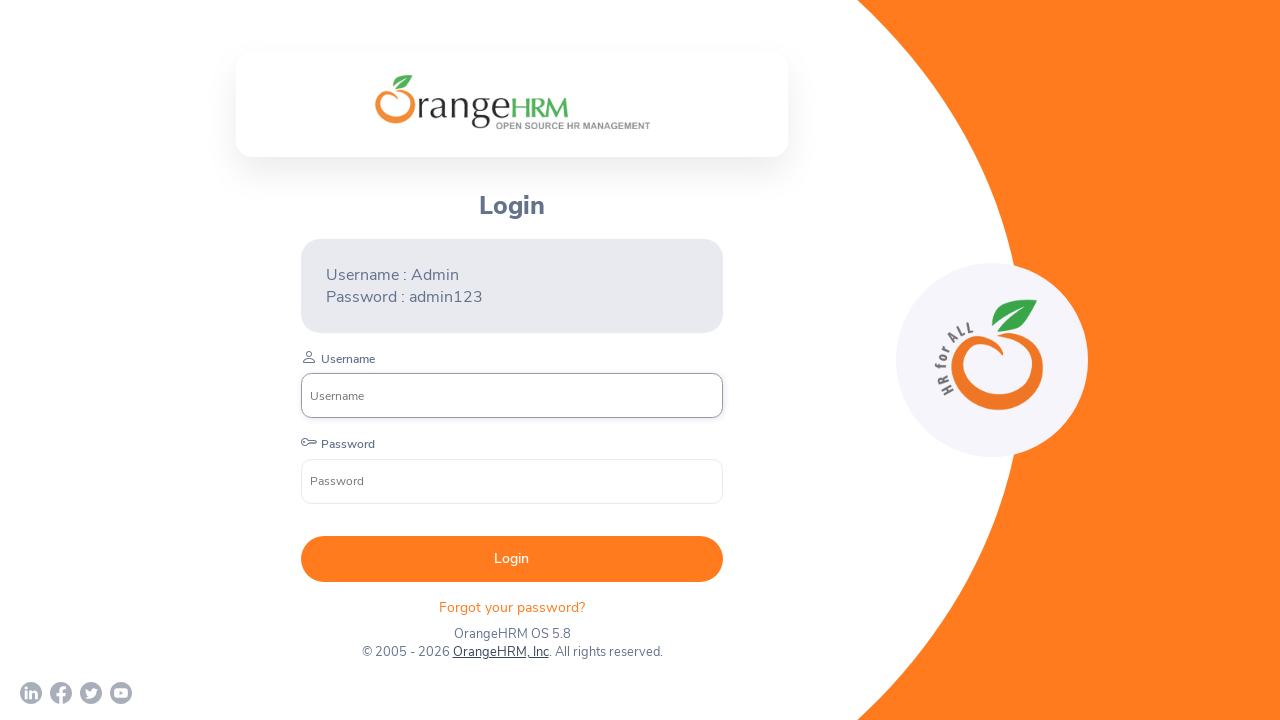

Set input files for upload (Test1.txt and Test2.txt)
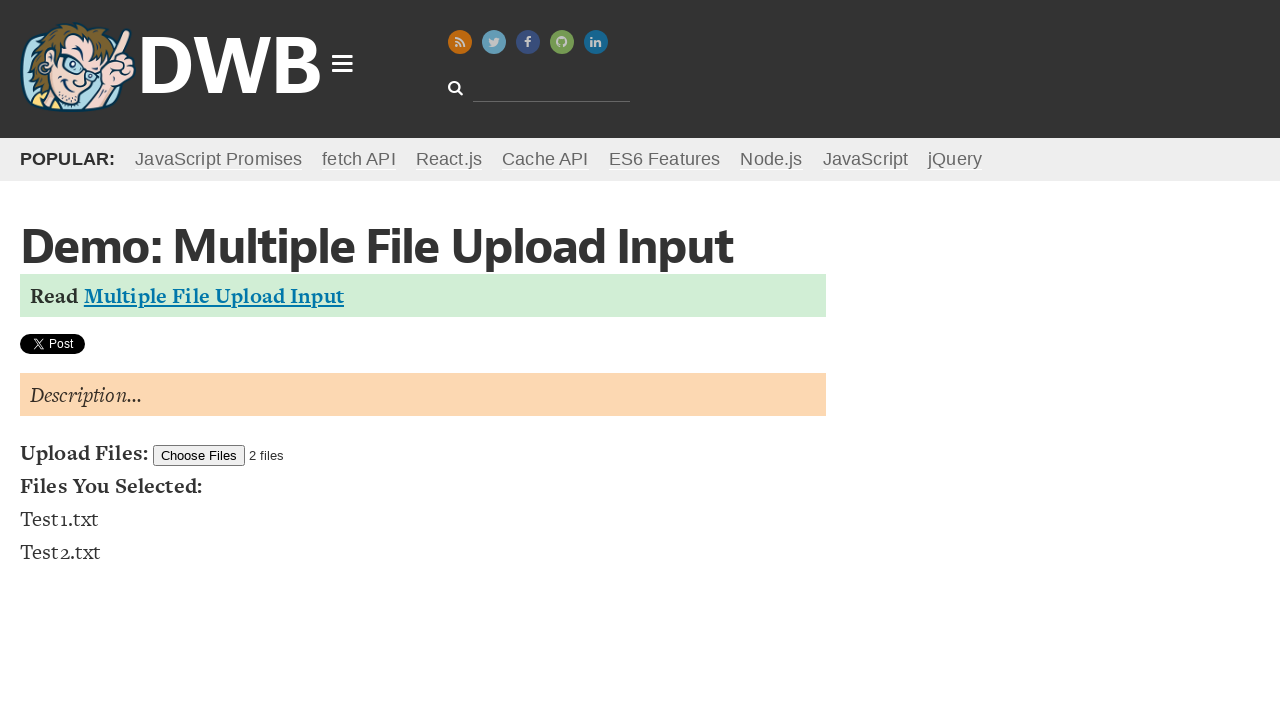

File list updated and files are now visible
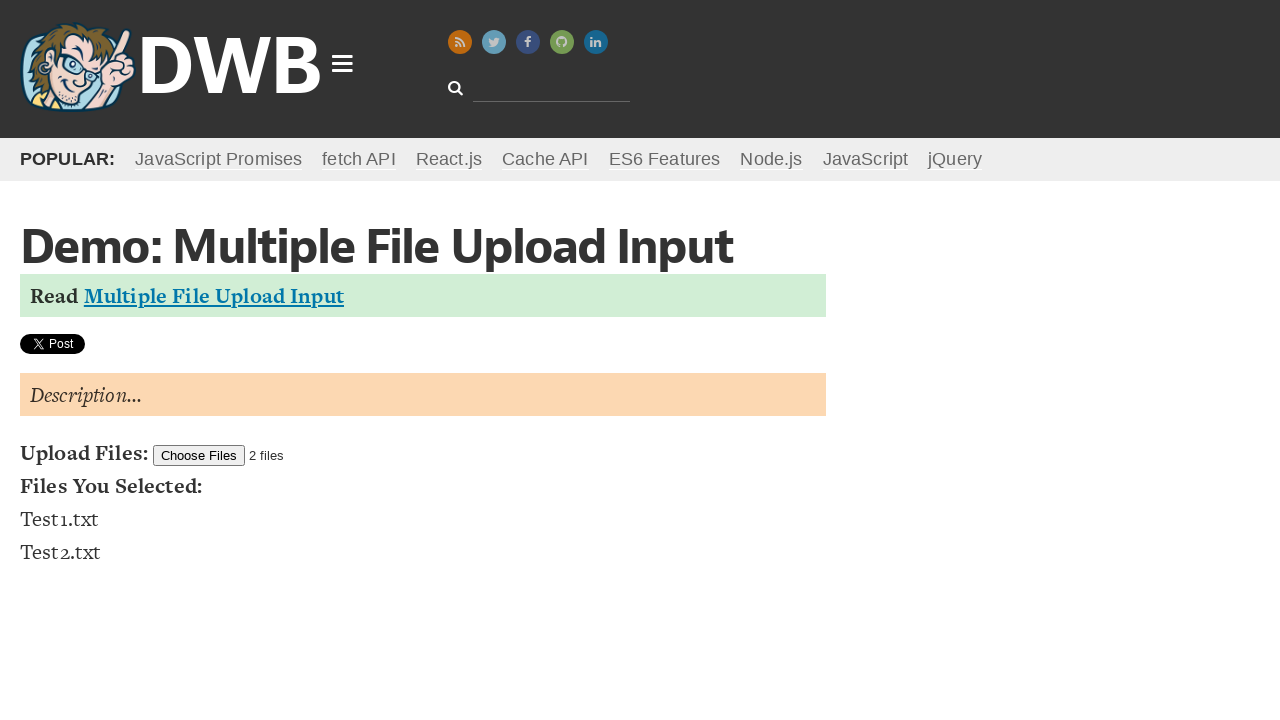

Deleted Test1.txt temporary file
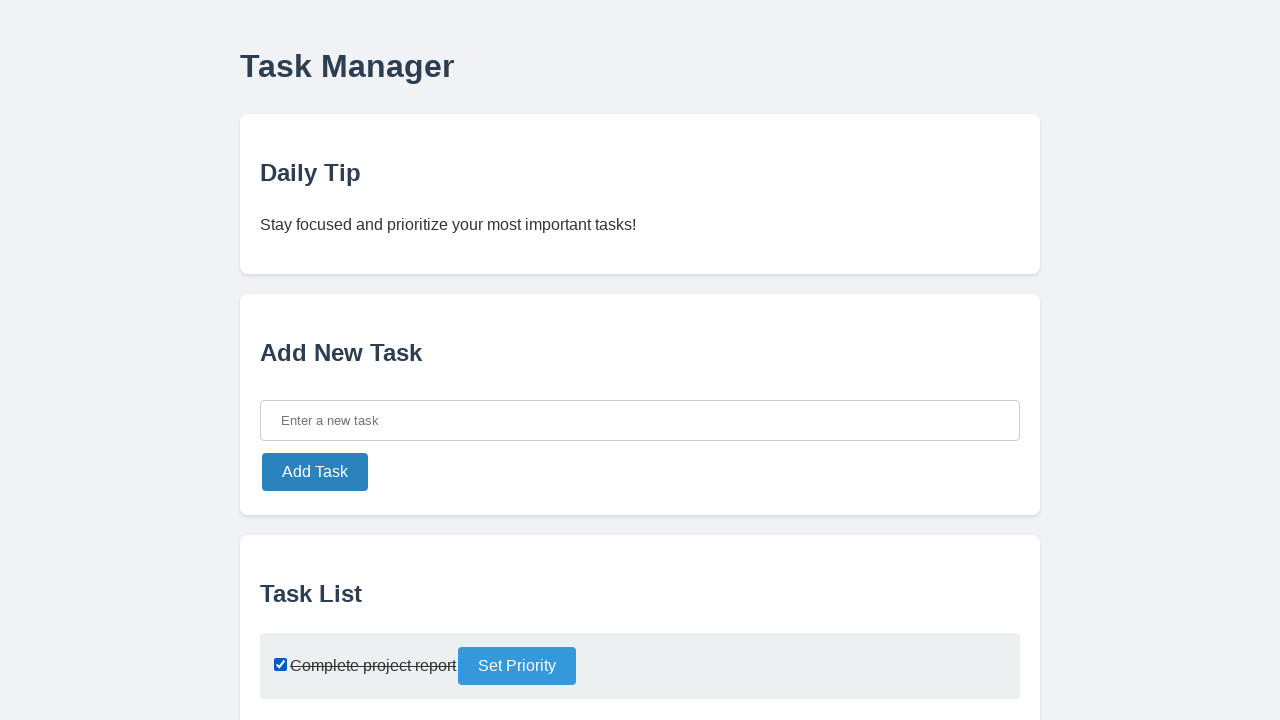

Deleted Test2.txt temporary file
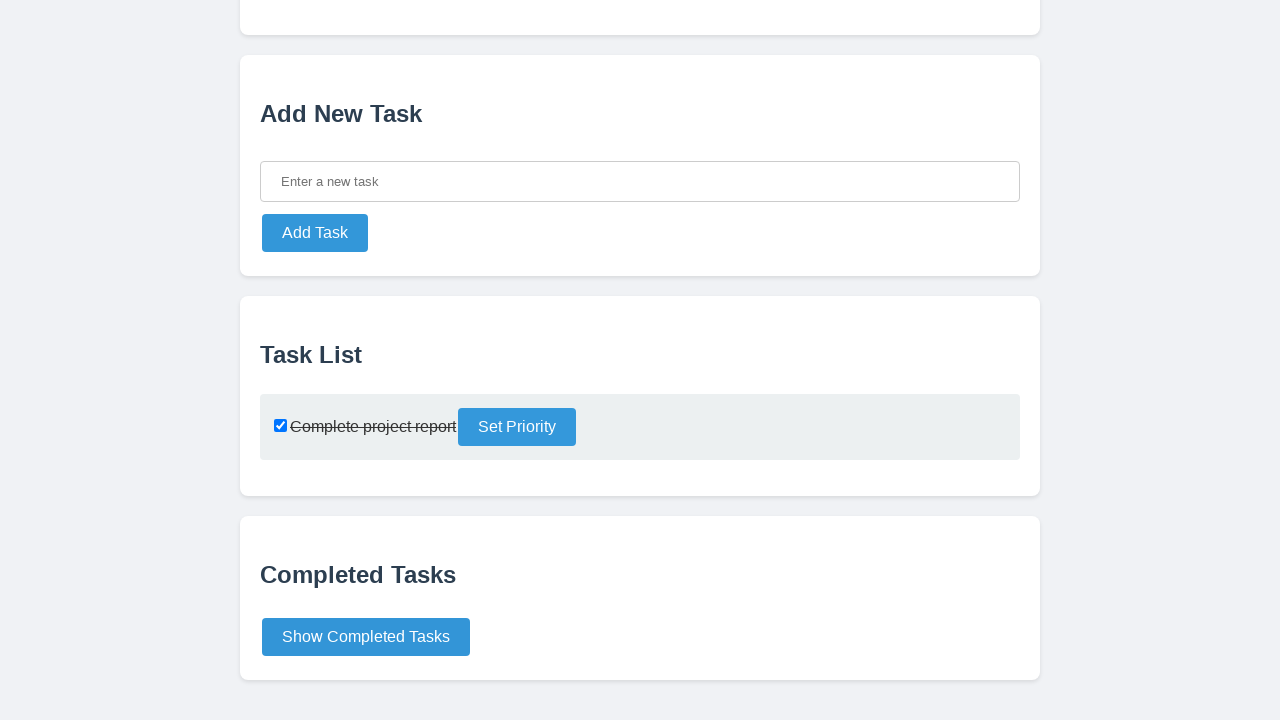

Removed temporary directory
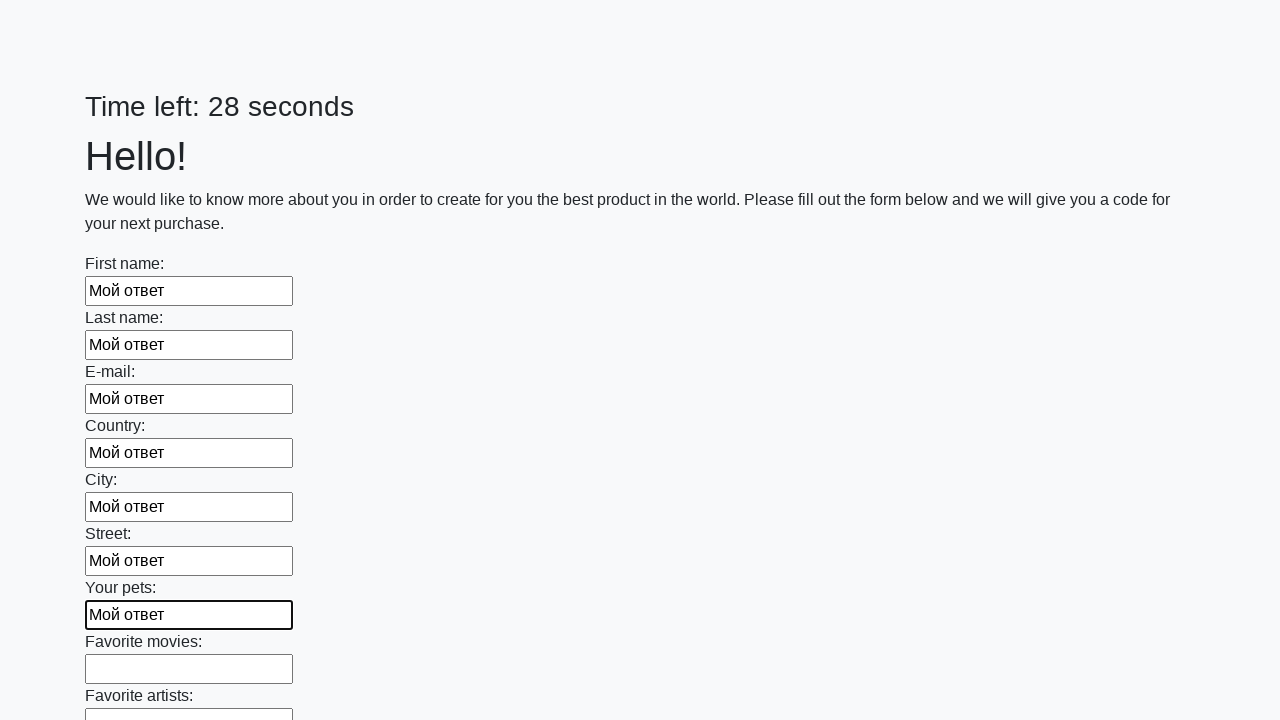

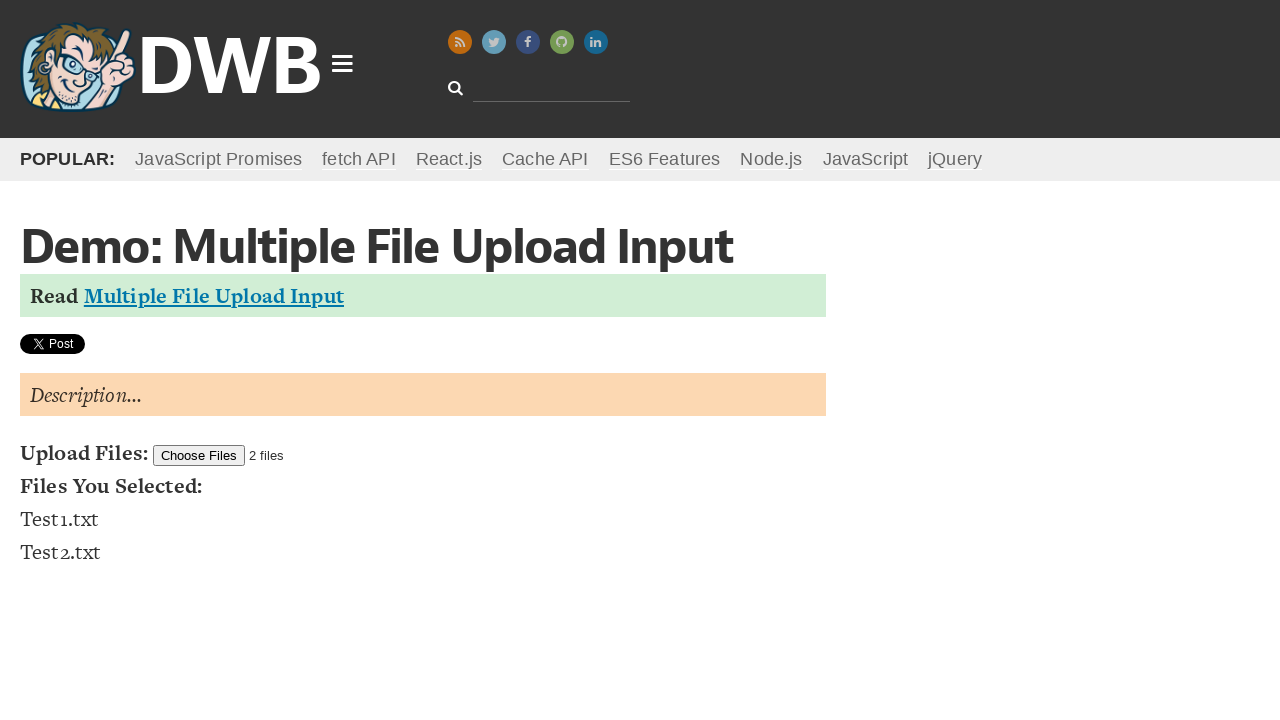